Tests navigation to the Java documentation by clicking Get Started, hovering over the Node.js dropdown, and selecting Java

Starting URL: https://playwright.dev/

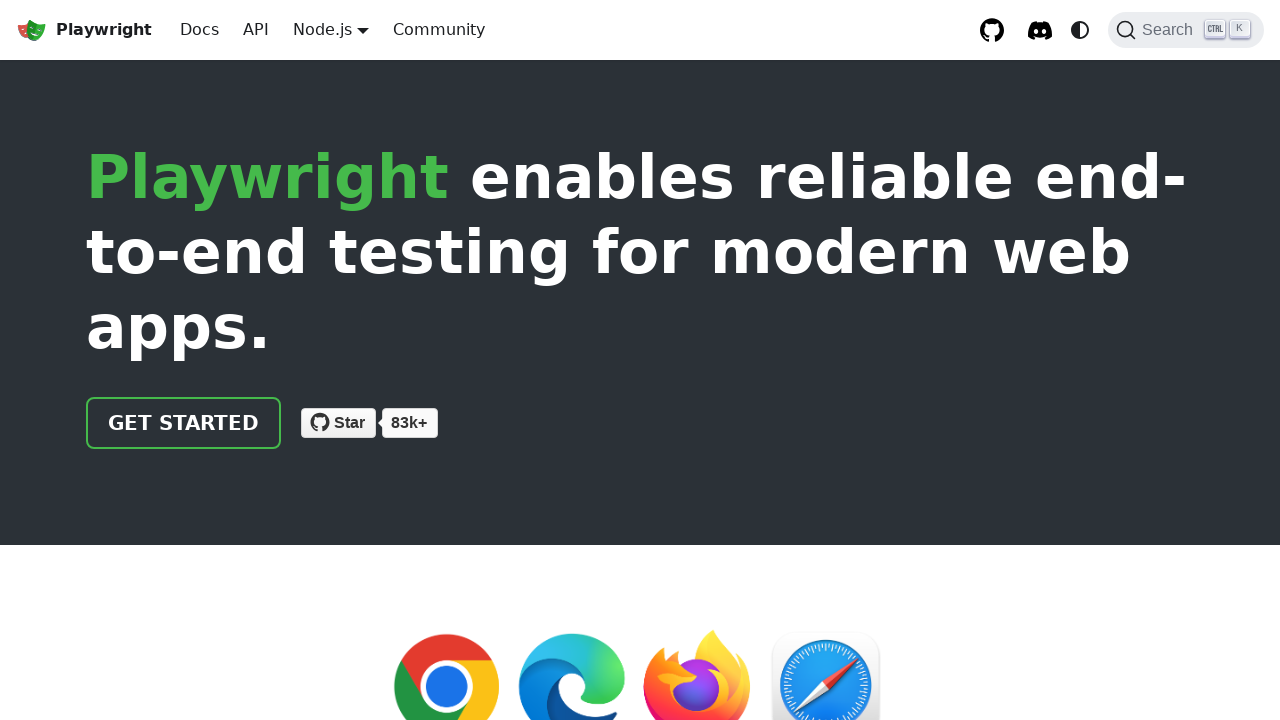

Clicked 'Get started' link on homepage at (184, 423) on a.getStarted_Sjon, a:has-text('Get started')
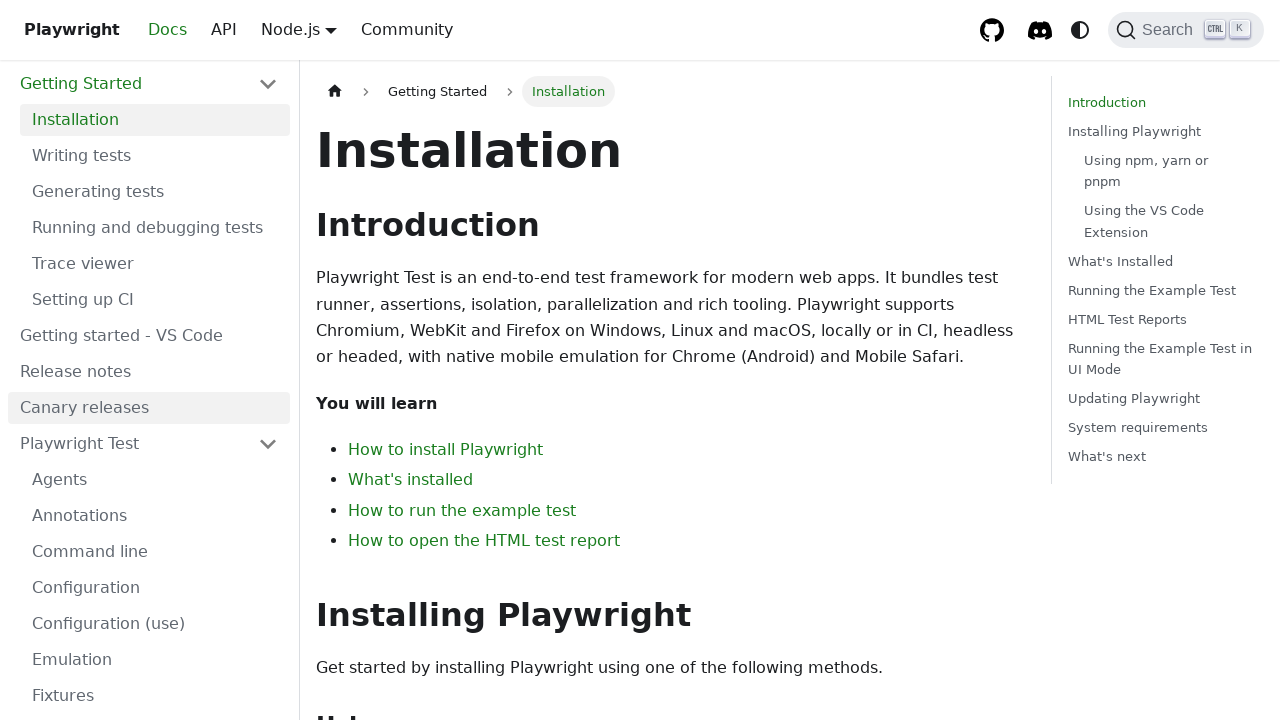

Navigated to intro page
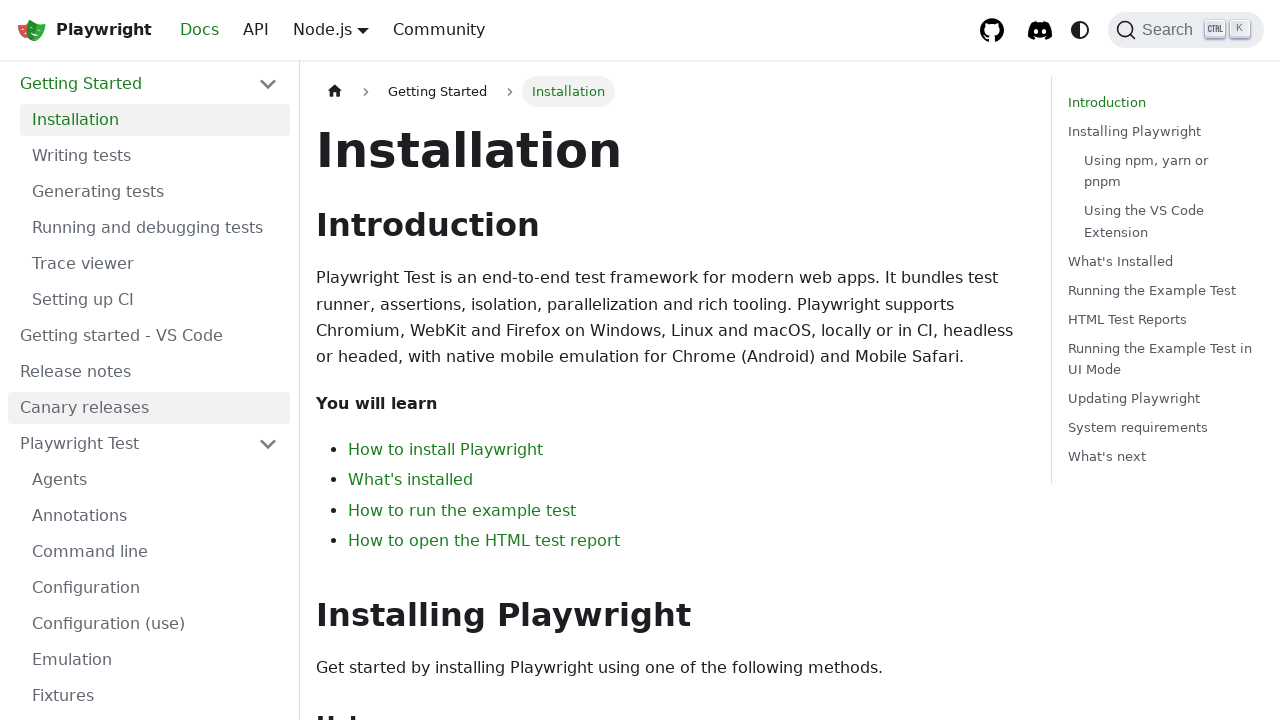

Hovered over Node.js language selector dropdown at (331, 30) on .navbar__item.dropdown:has-text('Node.js')
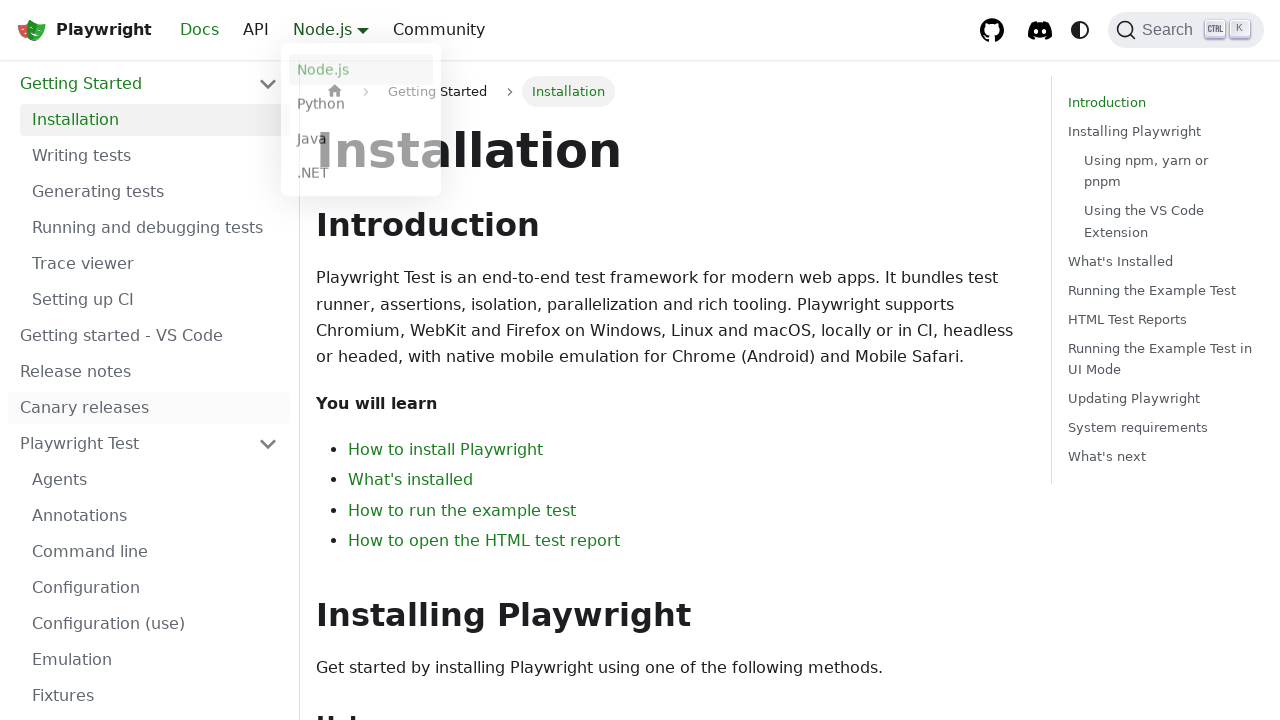

Selected Java from language dropdown at (361, 142) on a:has-text('Java')
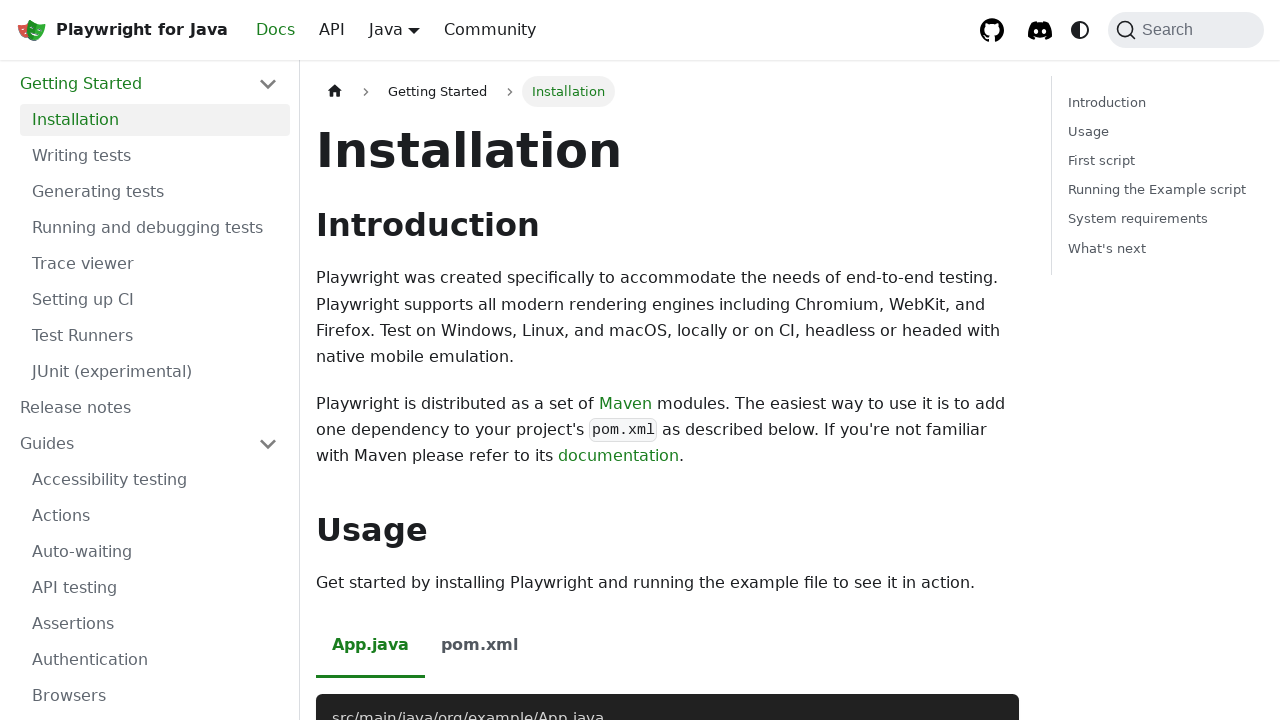

Verified Java intro page loaded
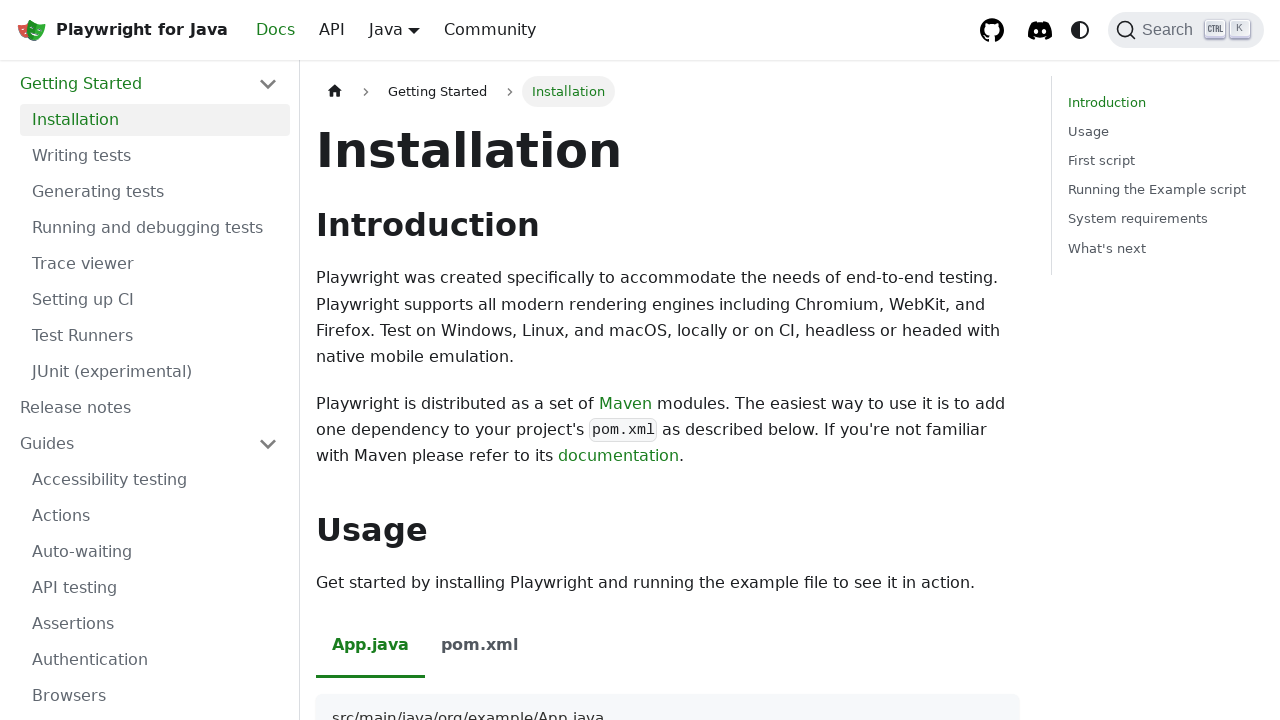

Verified Java-specific content (Maven modules description) is visible
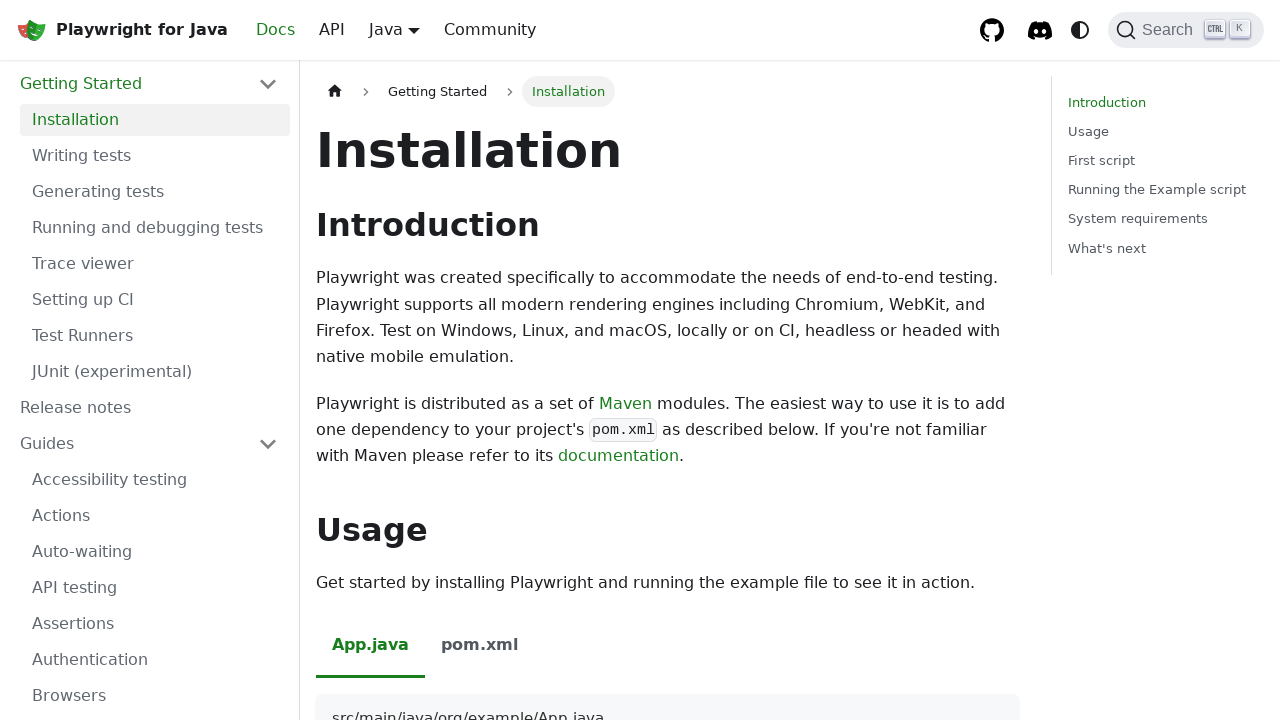

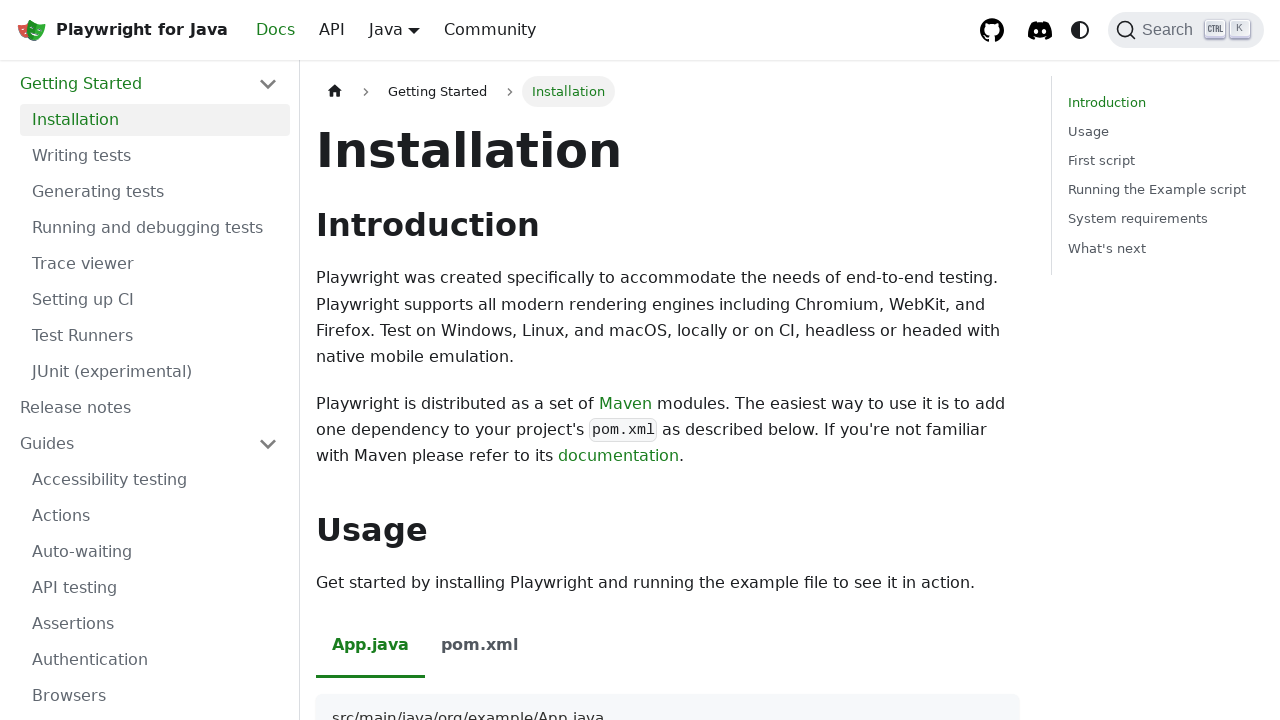